Verifies that the current URL matches the expected login page URL

Starting URL: https://opensource-demo.orangehrmlive.com/web/index.php/auth/login

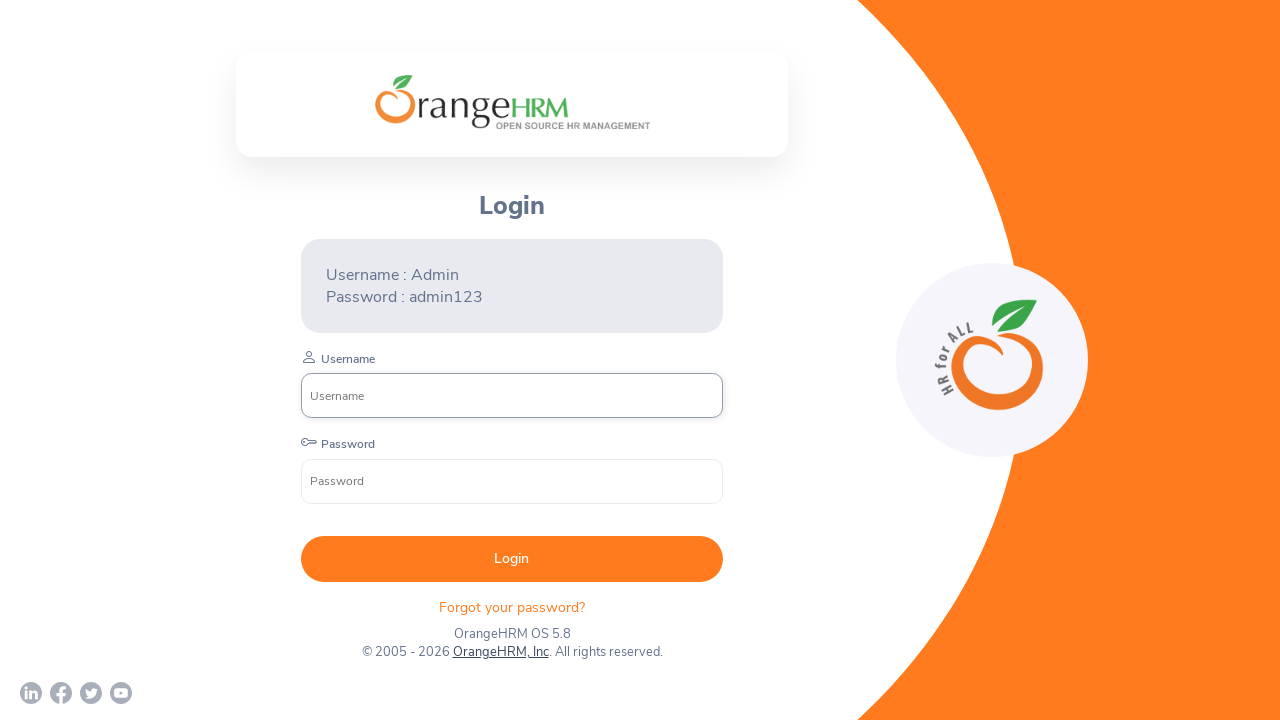

Waited for page DOM content to load
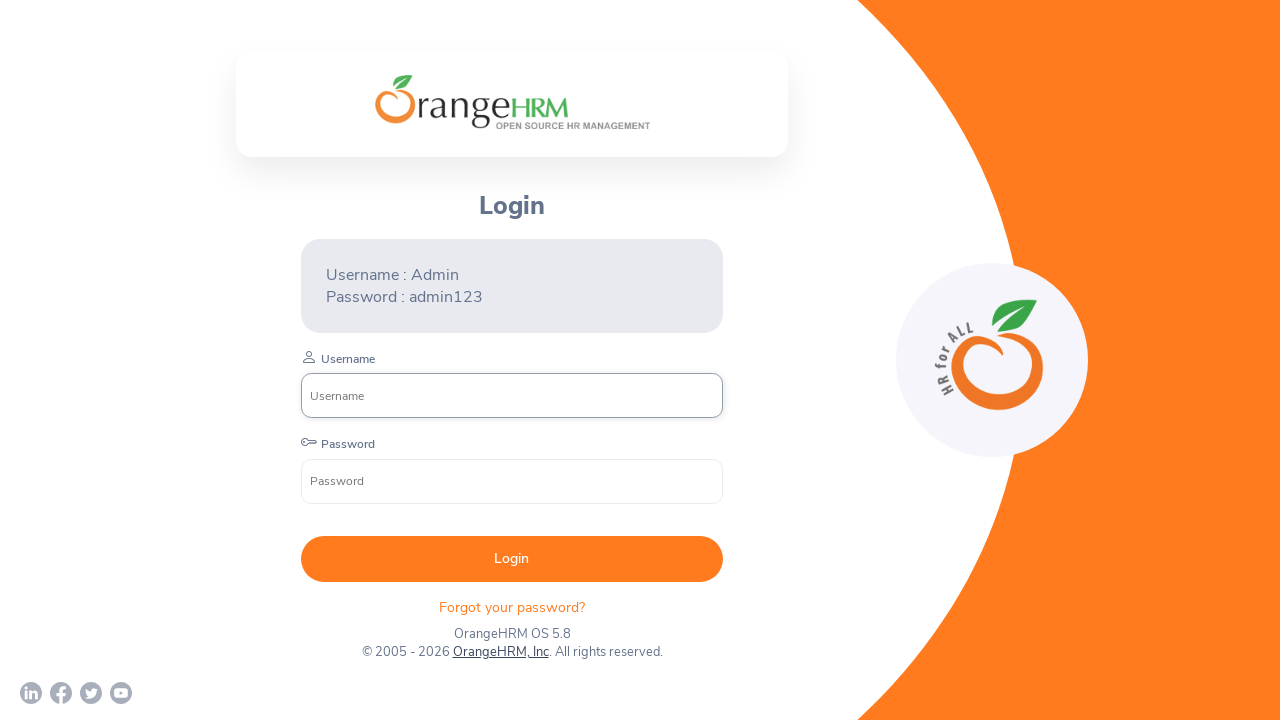

Verified current URL matches expected login page URL
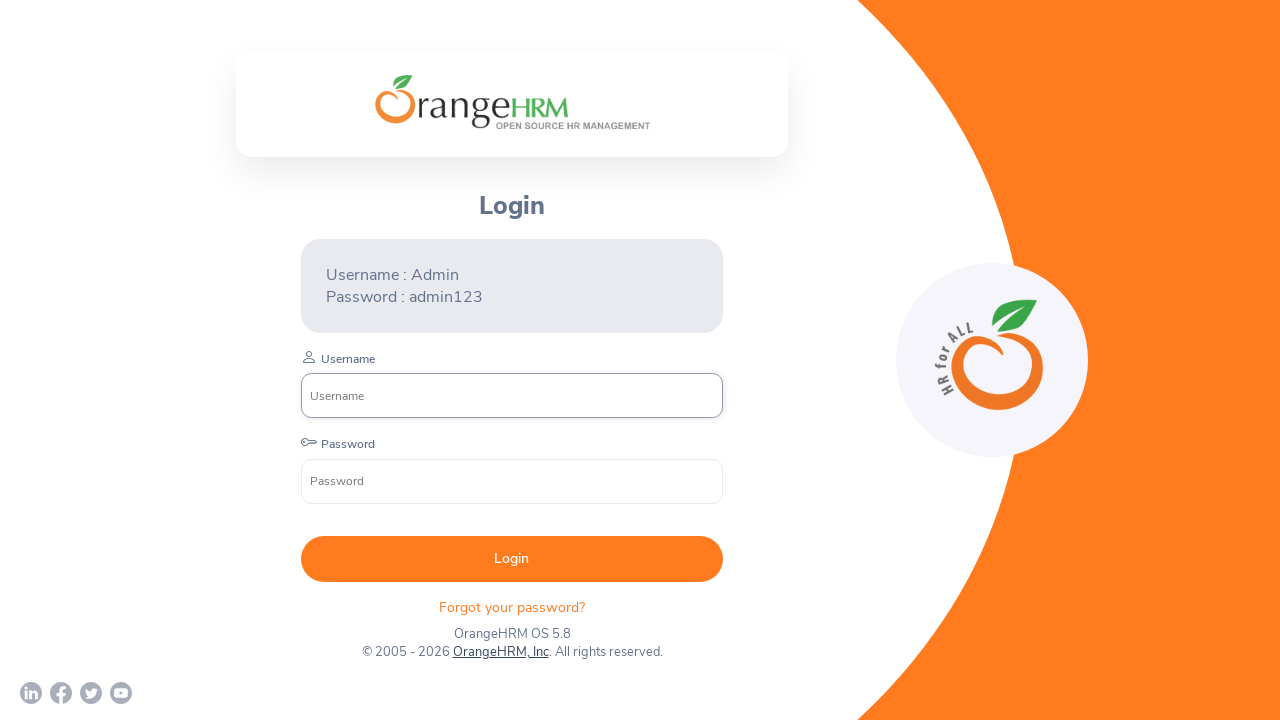

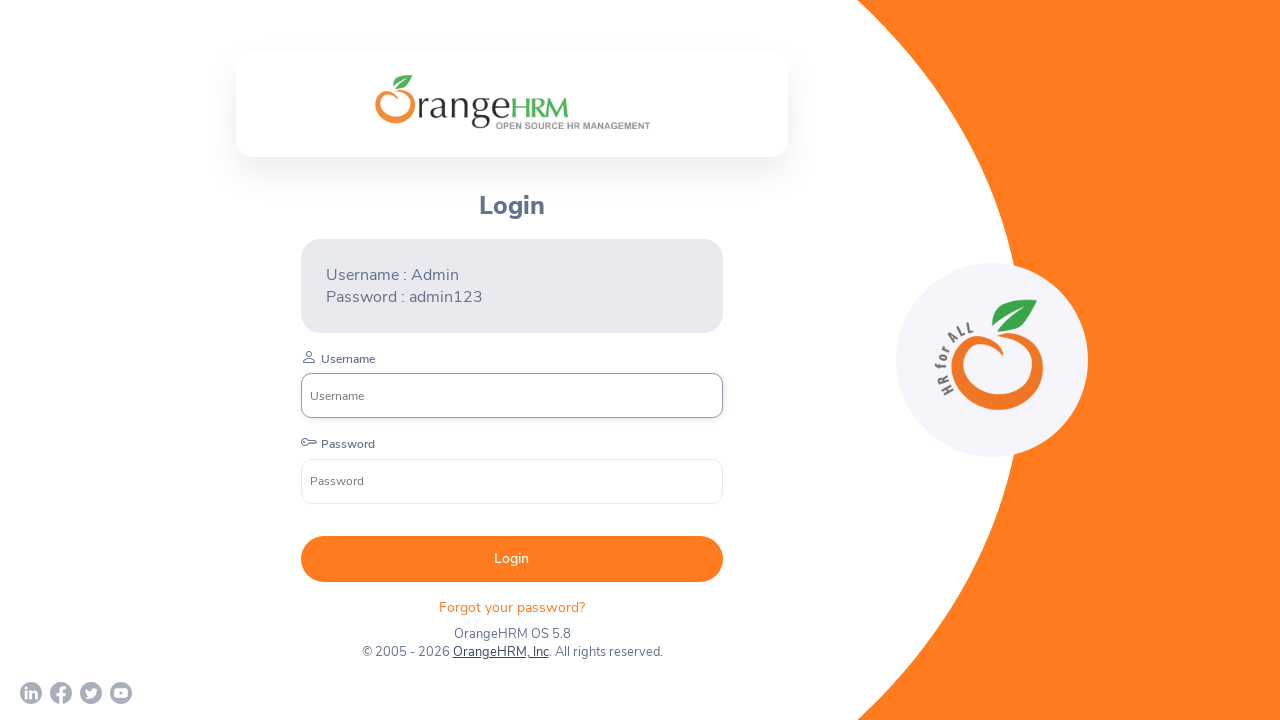